Tests keyboard input functionality by clicking on a name field, typing a name, and clicking a button on a form testing page

Starting URL: https://formy-project.herokuapp.com/keypress

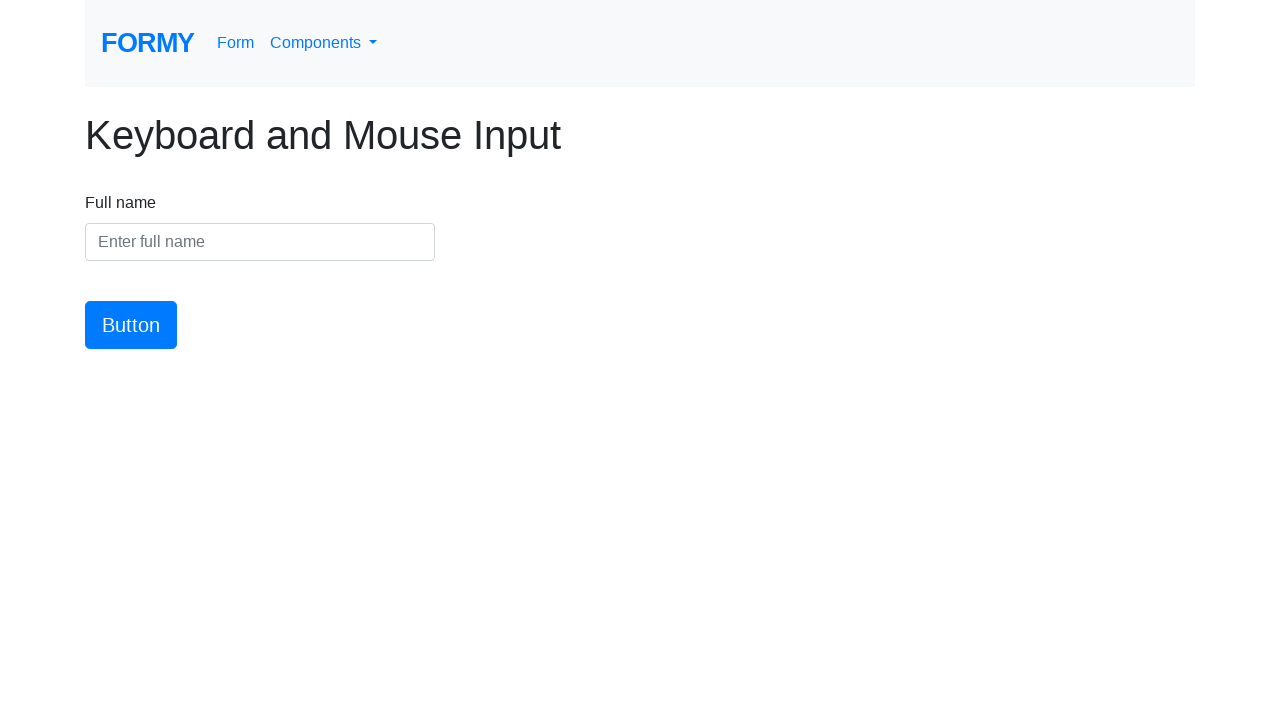

Clicked on the name input field at (260, 242) on #name
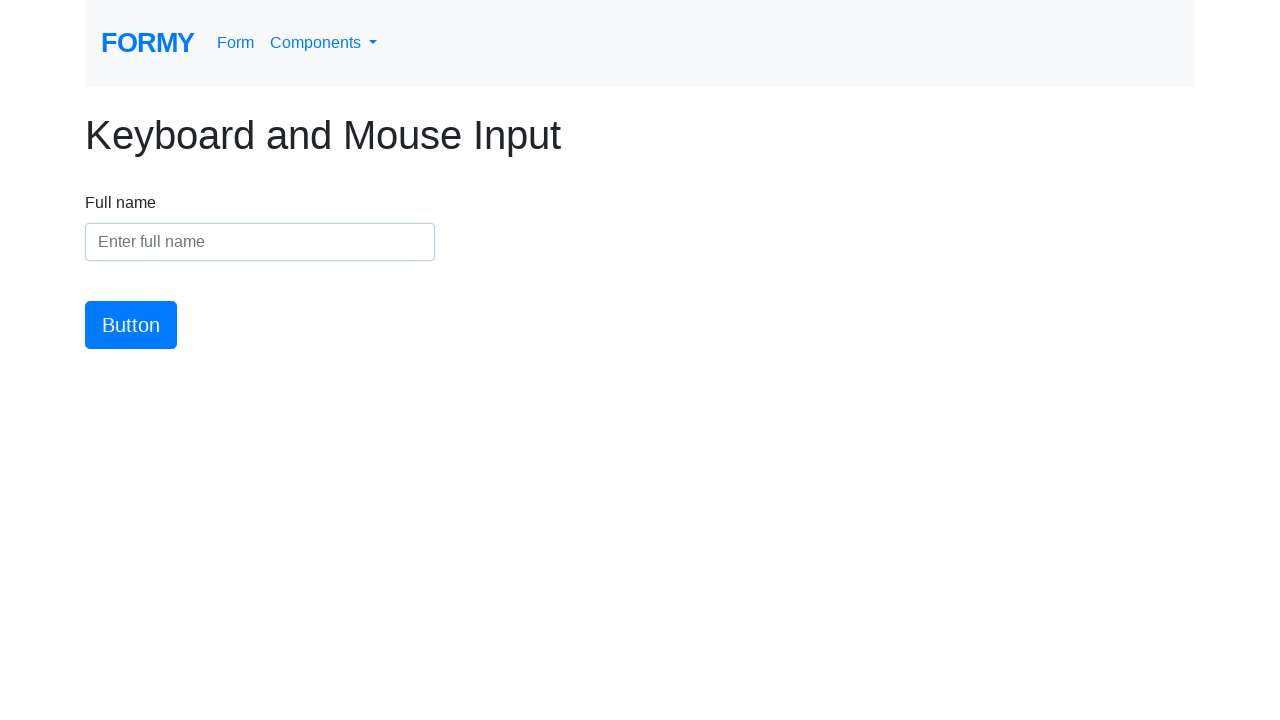

Typed 'Doreen DiVasta' into the name field on #name
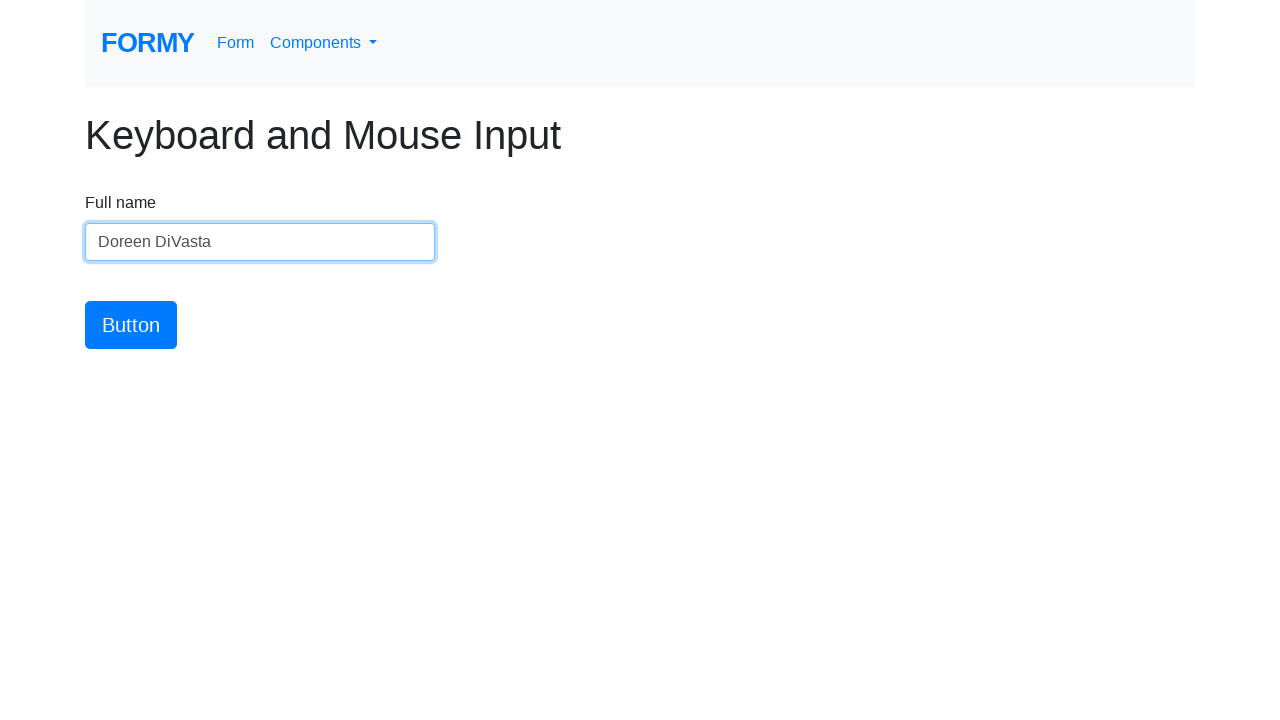

Clicked the submit button at (131, 325) on #button
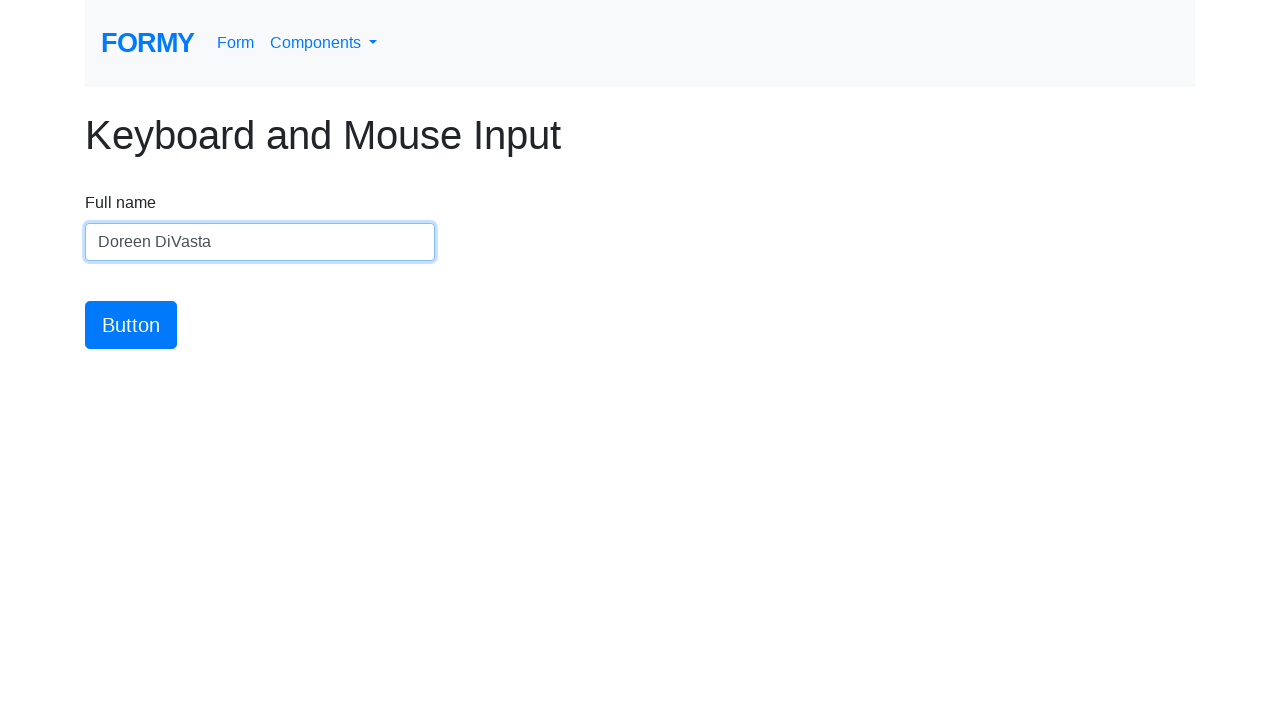

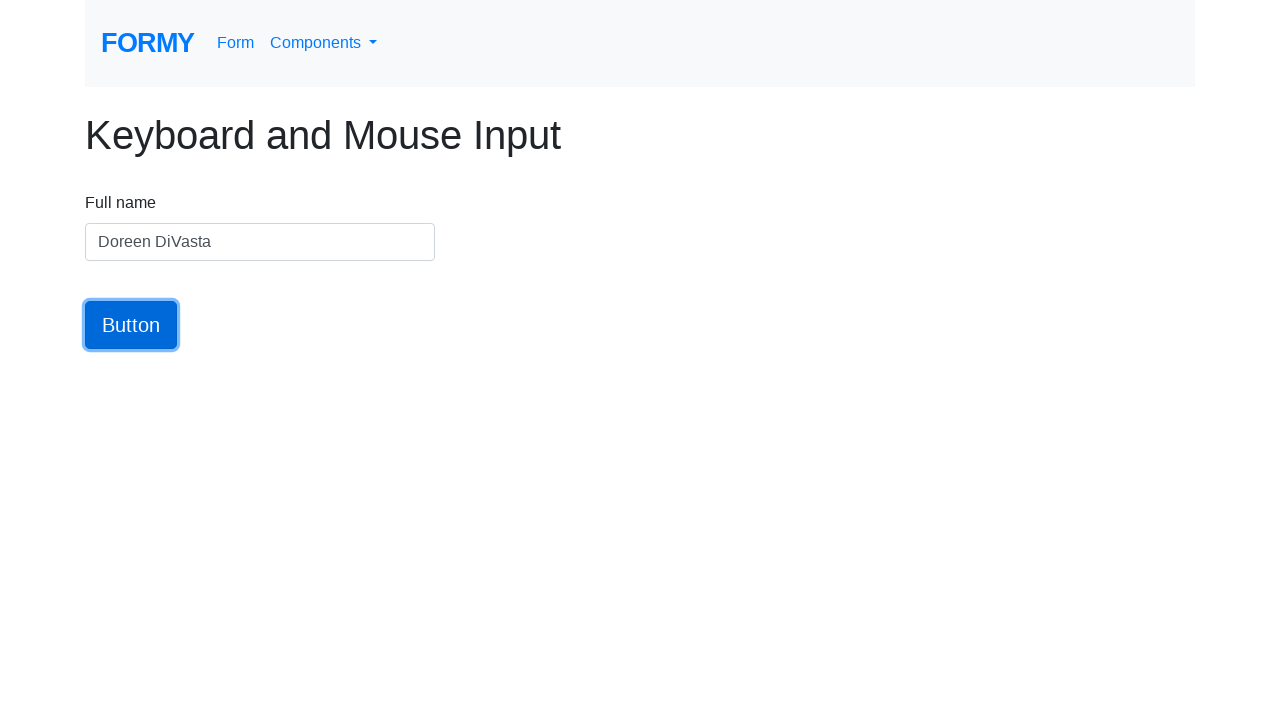